Fills a text input field with a sample text and verifies the value was entered

Starting URL: https://thefreerangetester.github.io/sandbox-automation-testing/

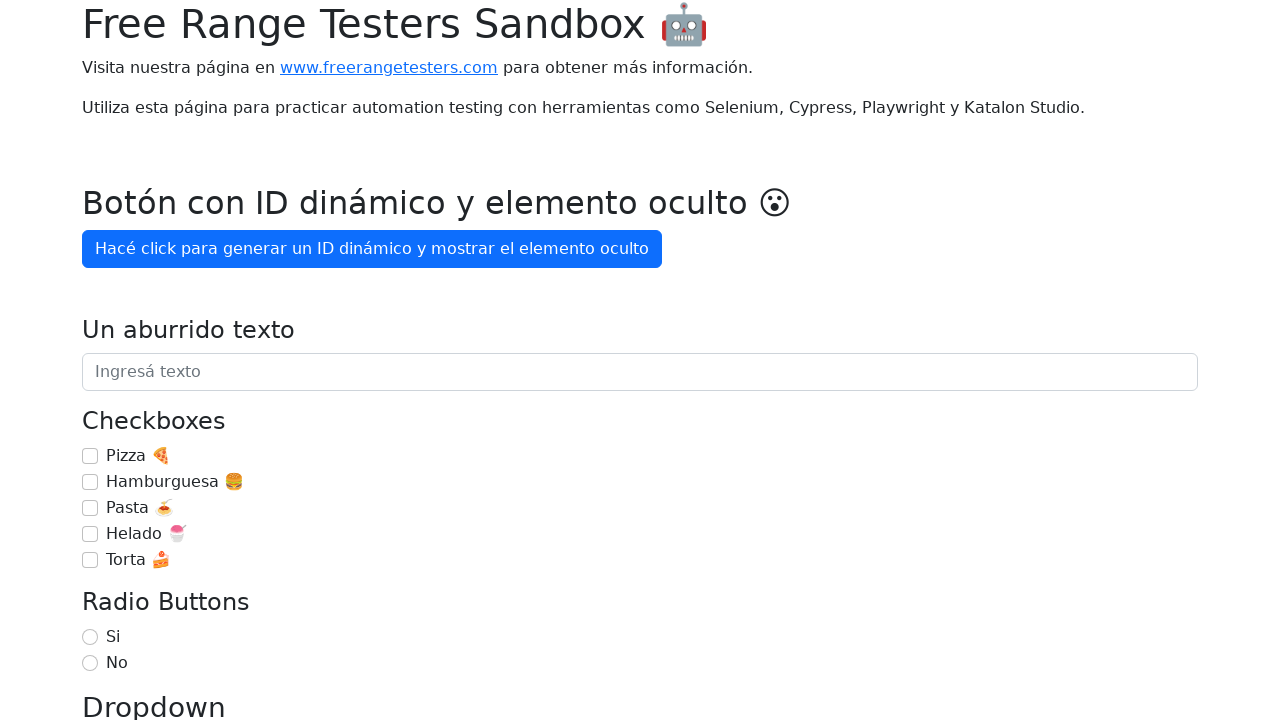

Filled text input field with 'Estoy aprendiendo playwright' on internal:attr=[placeholder="Ingresá texto"i]
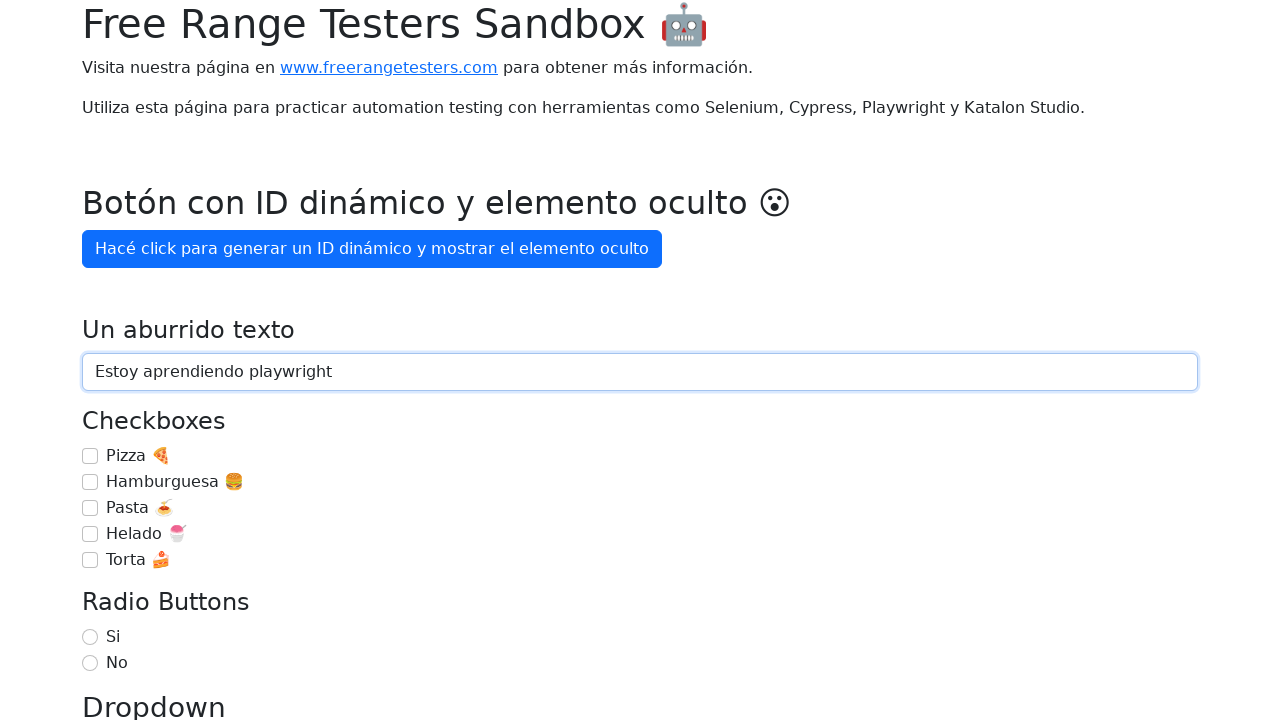

Verified that the text input field contains the expected value 'Estoy aprendiendo playwright'
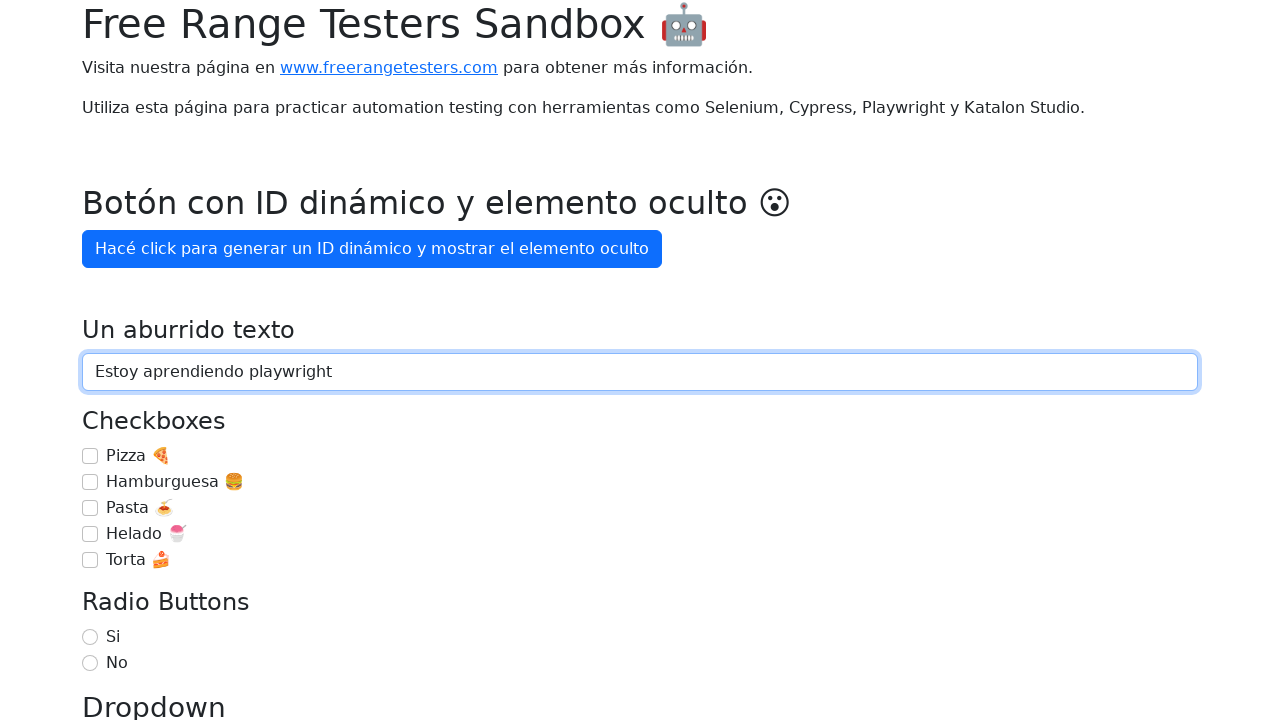

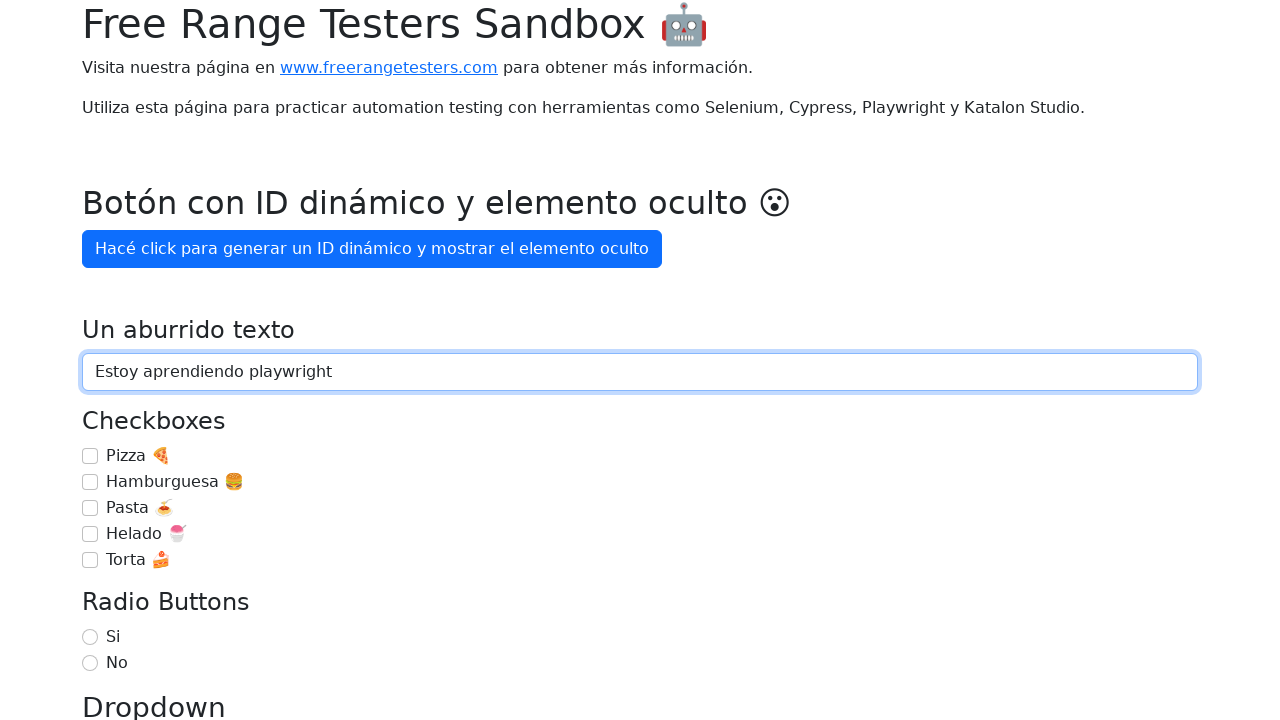